Tests window/tab handling by clicking a button to open a new tab, then interacting with a prompt dialog on the new tab

Starting URL: https://www.hyrtutorials.com/p/window-handles-practice.html

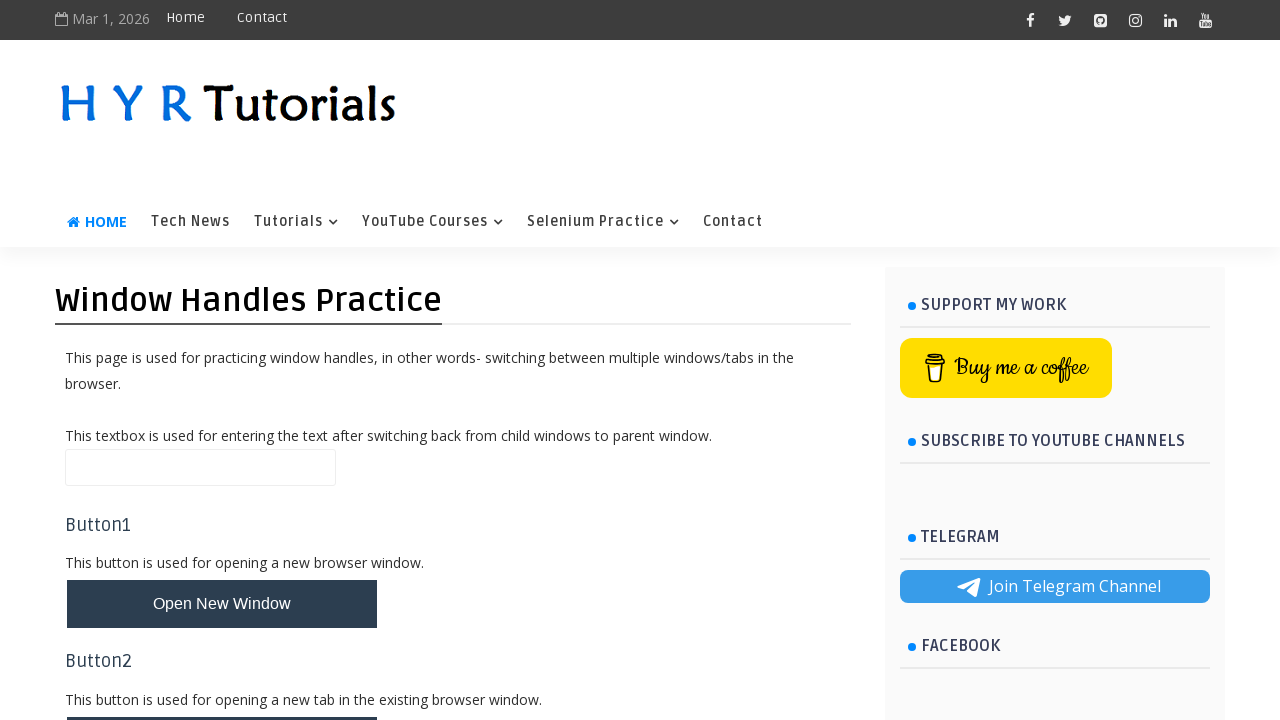

Clicked button to open new tab at (222, 696) on #newTabBtn
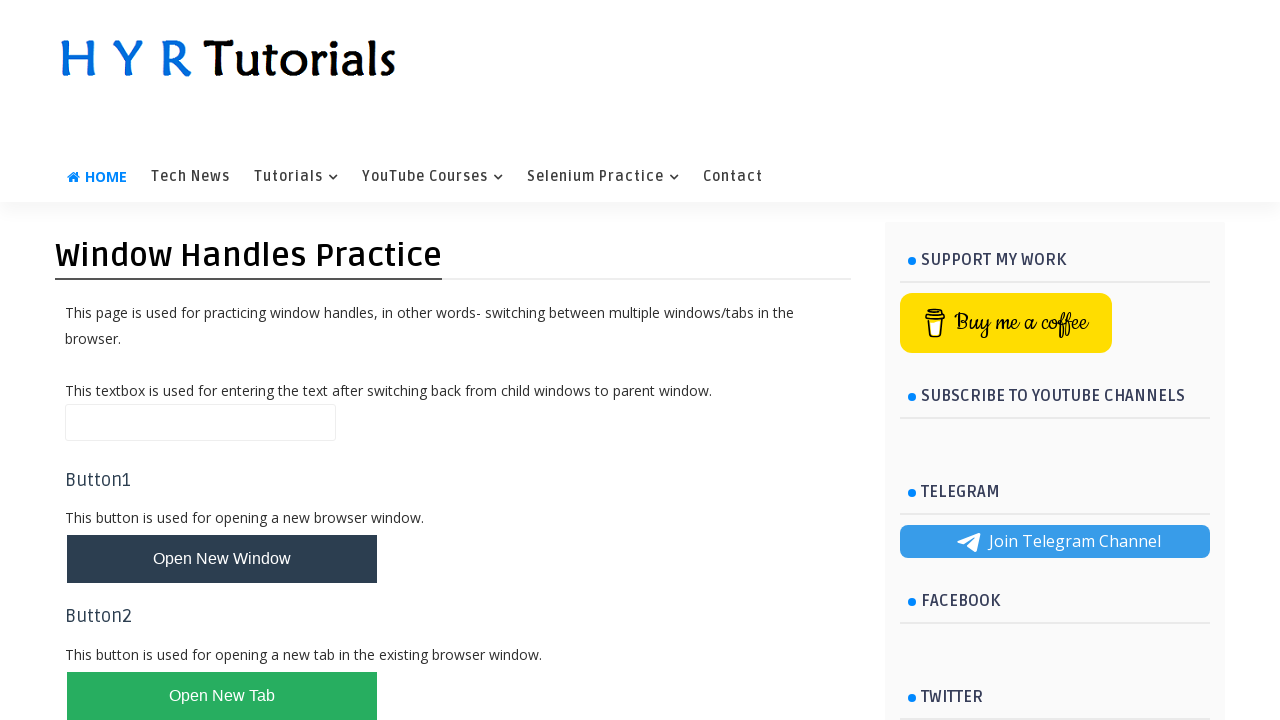

New tab/page object obtained
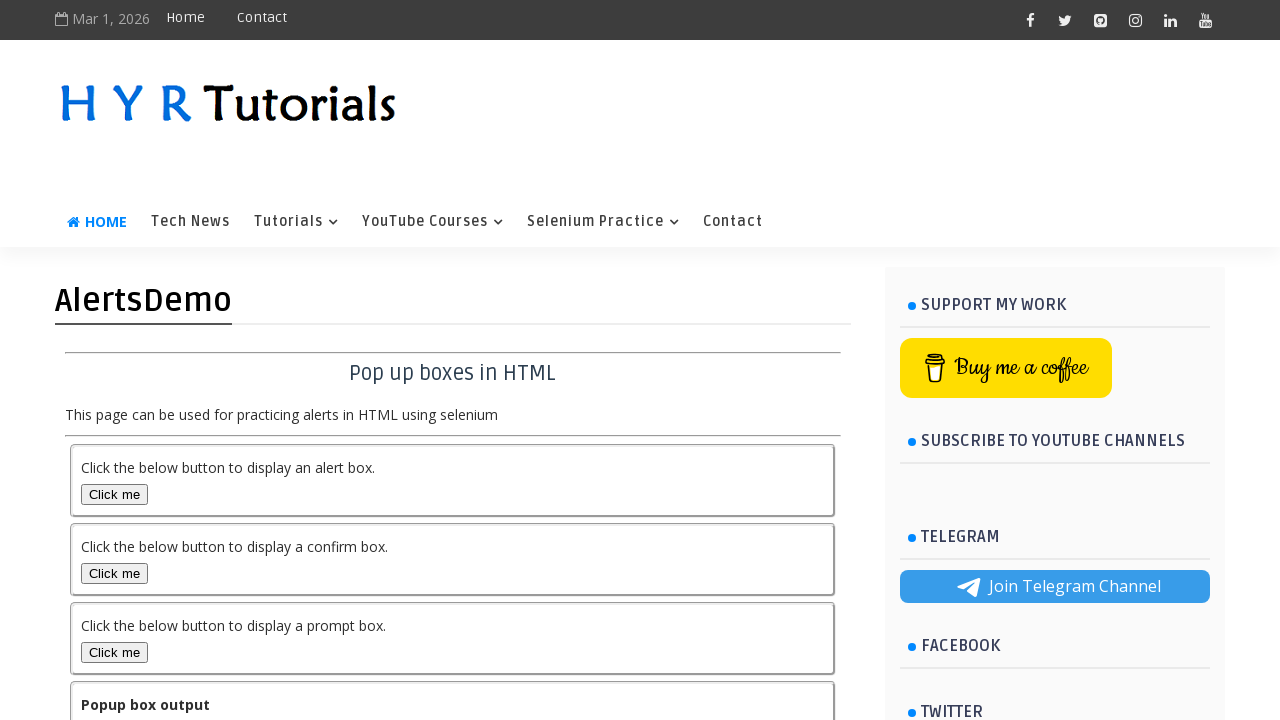

New page finished loading
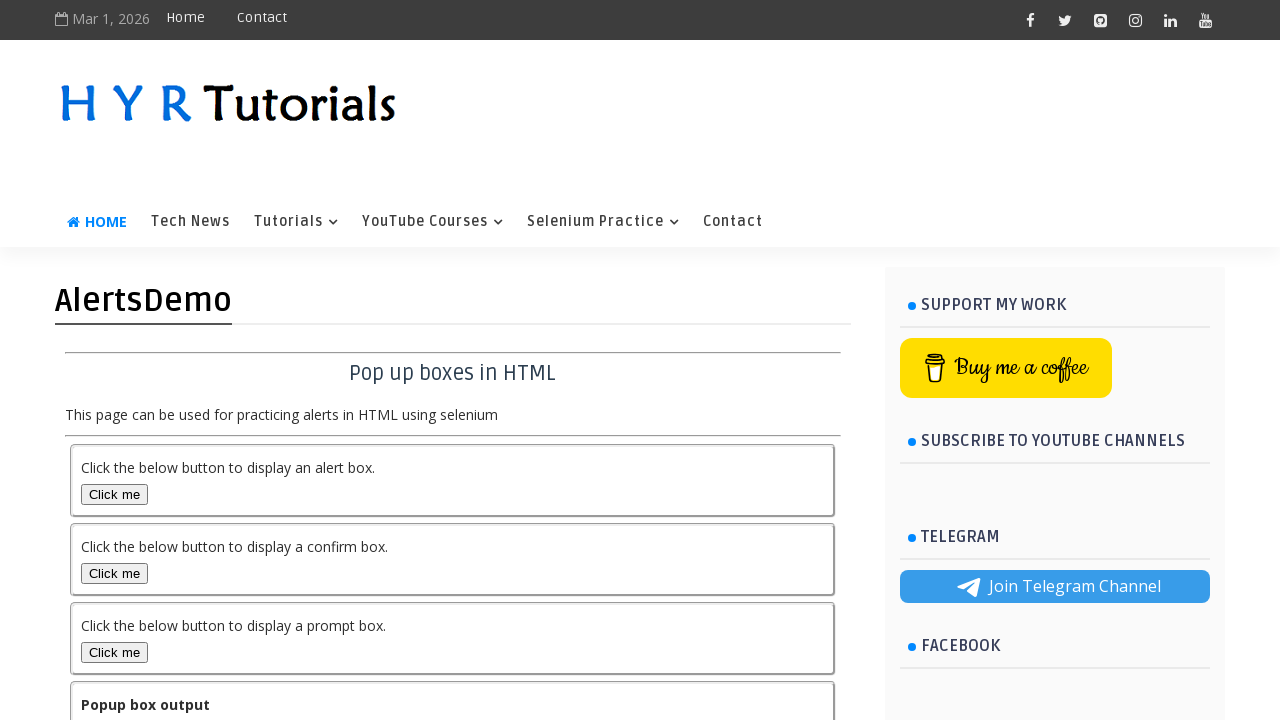

Dialog handler registered to accept with 'Sourav'
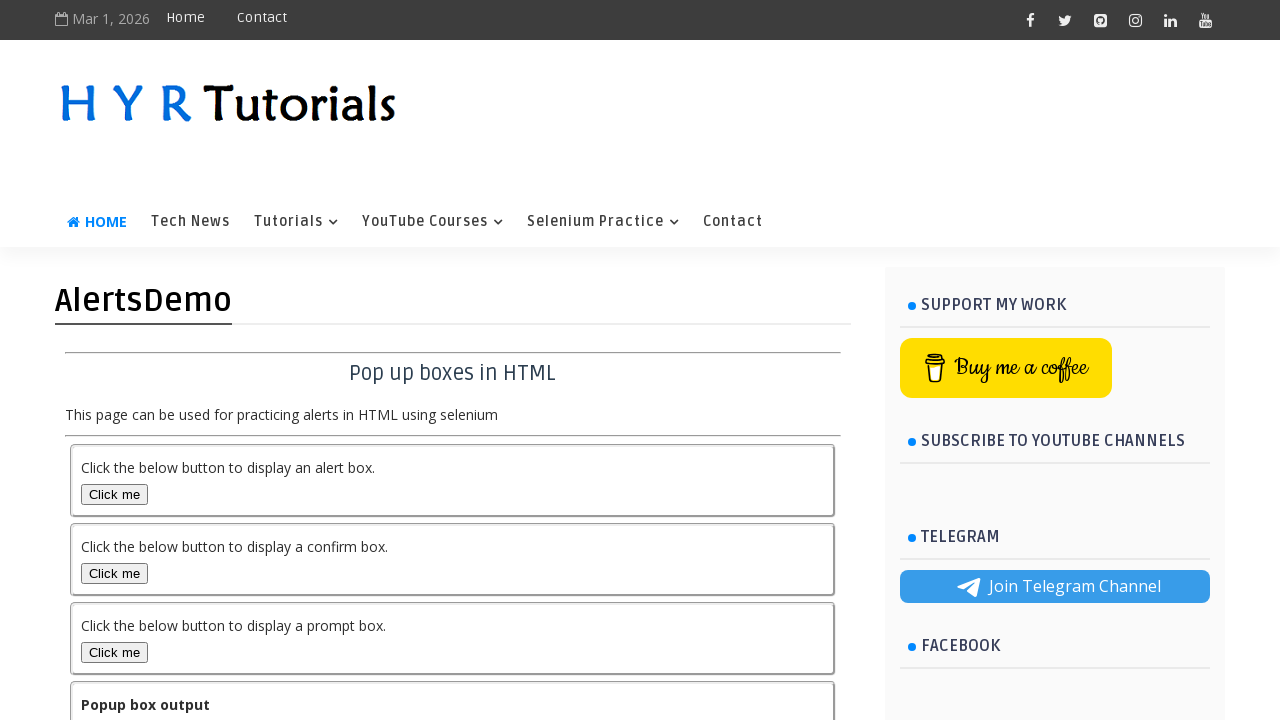

Clicked prompt box button to trigger dialog at (114, 652) on #promptBox
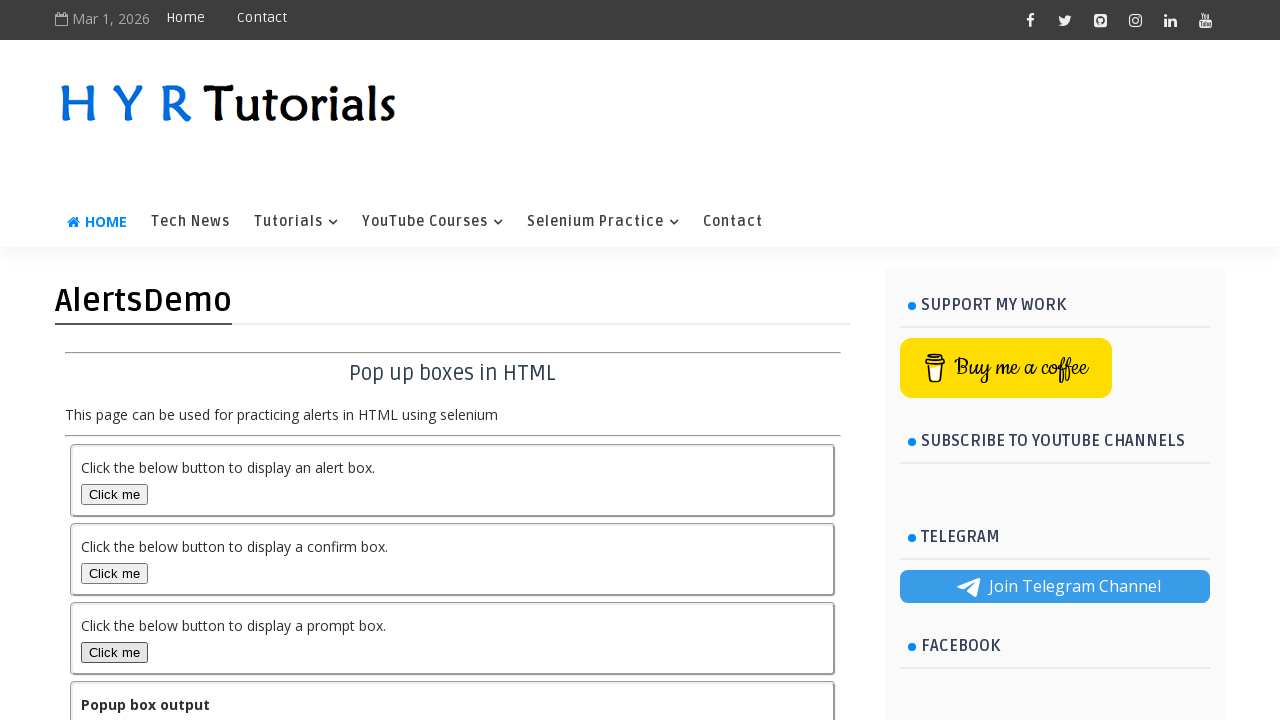

Waited 1000ms for dialog to be handled
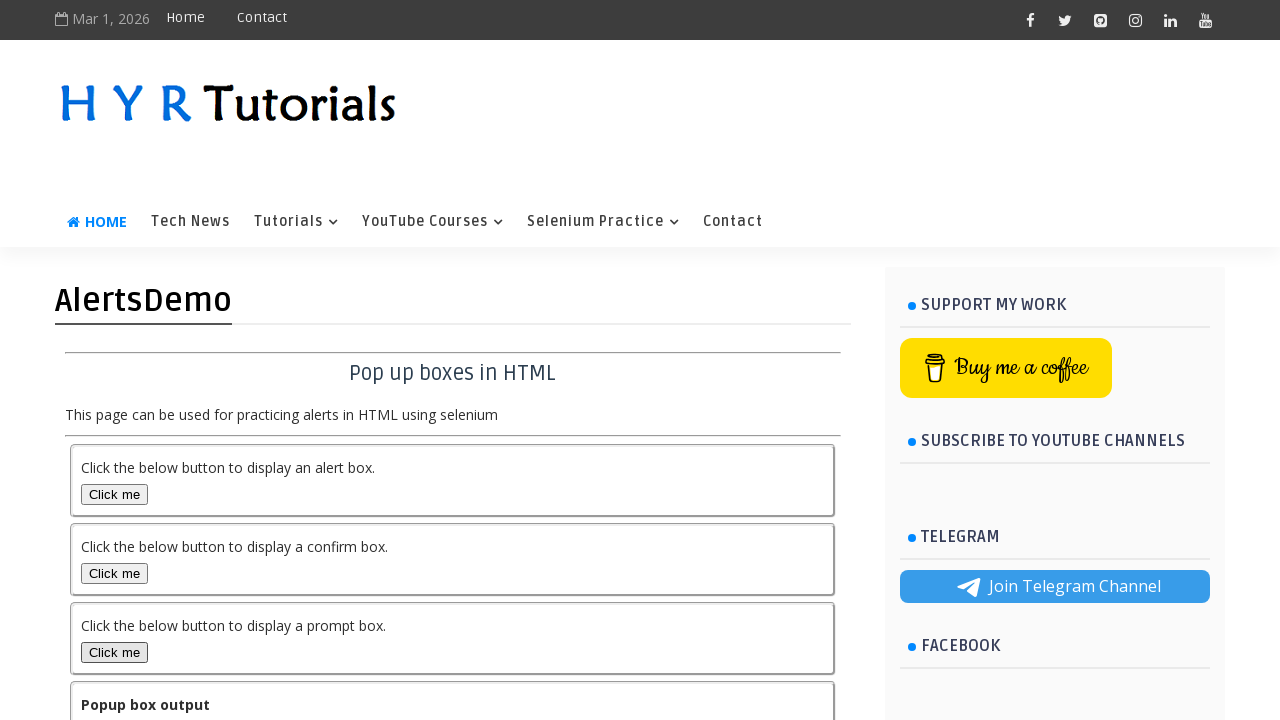

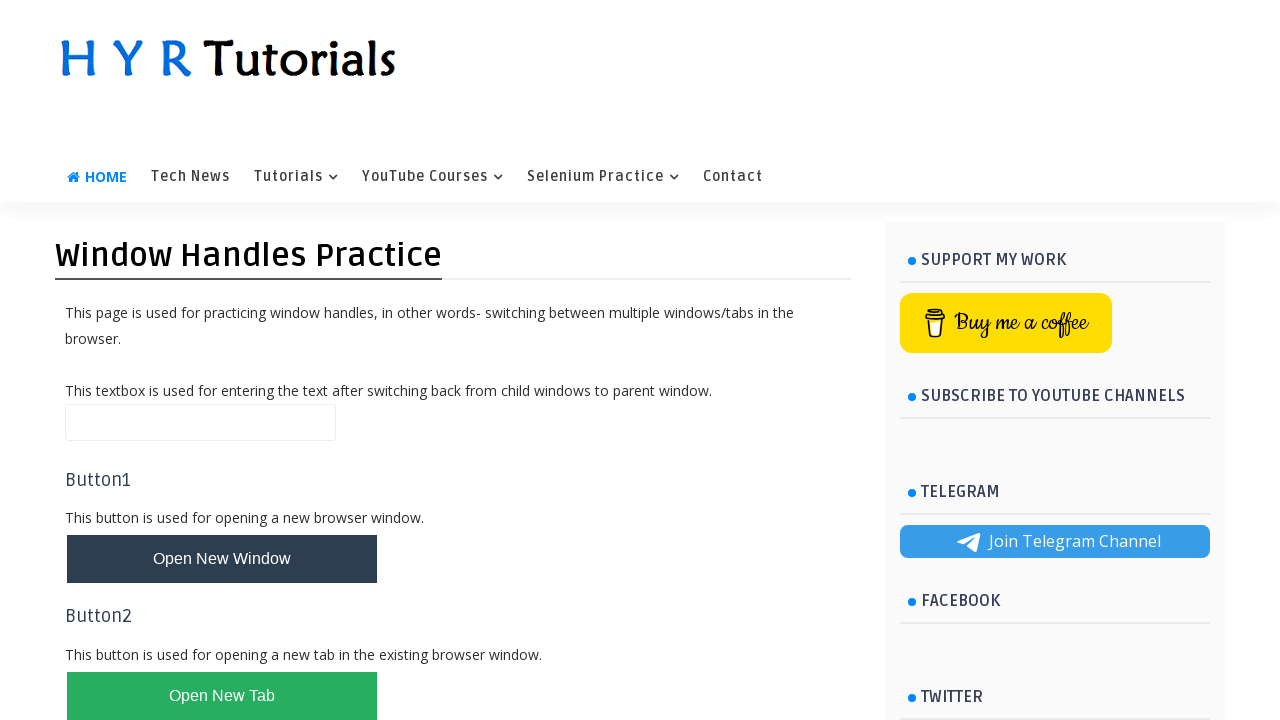